Tests navigation to the Submit New Language page by clicking the link and verifying the page heading text

Starting URL: https://www.99-bottles-of-beer.net/

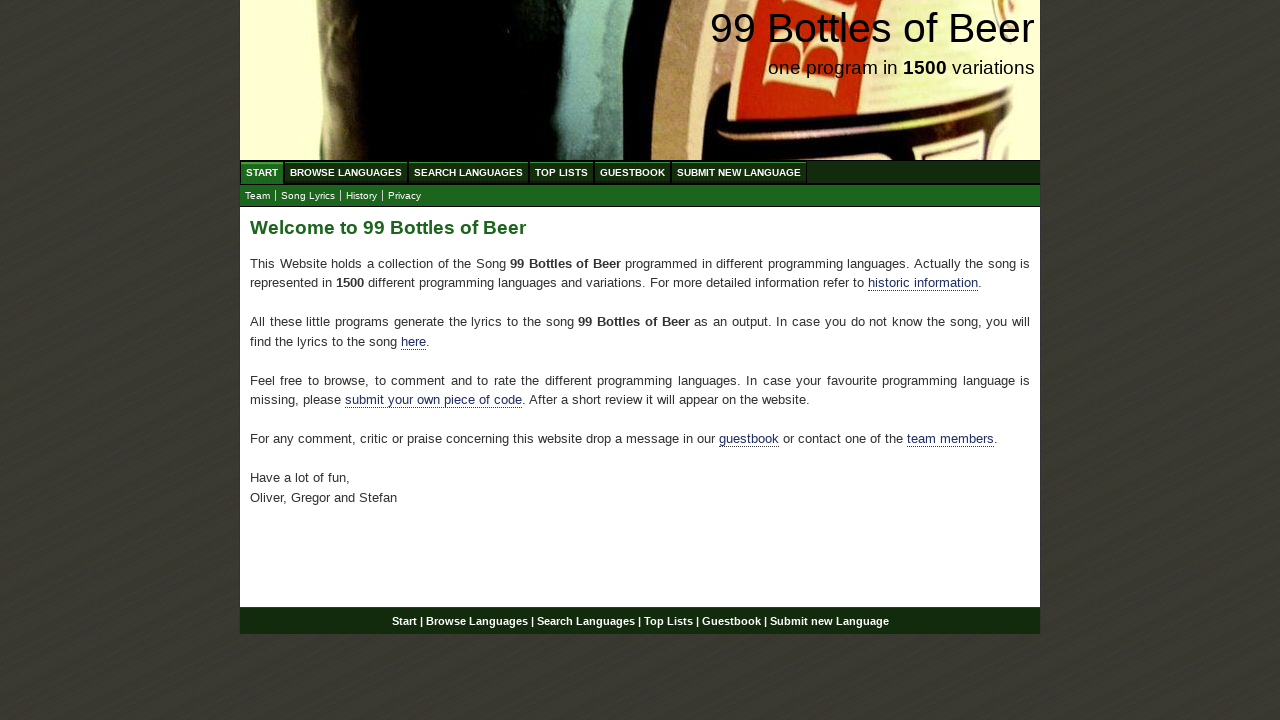

Clicked 'Submit new Language' link at (739, 172) on text=Submit new Language
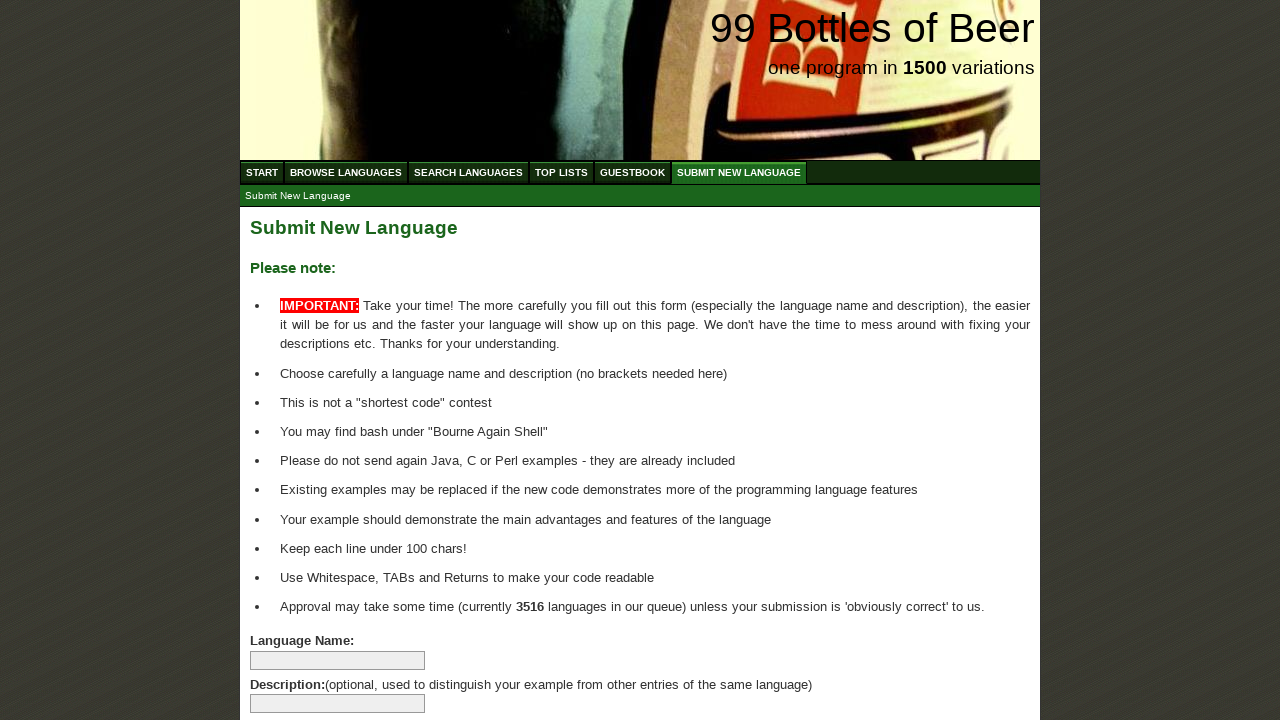

Verified 'Submit New Language' page heading is present
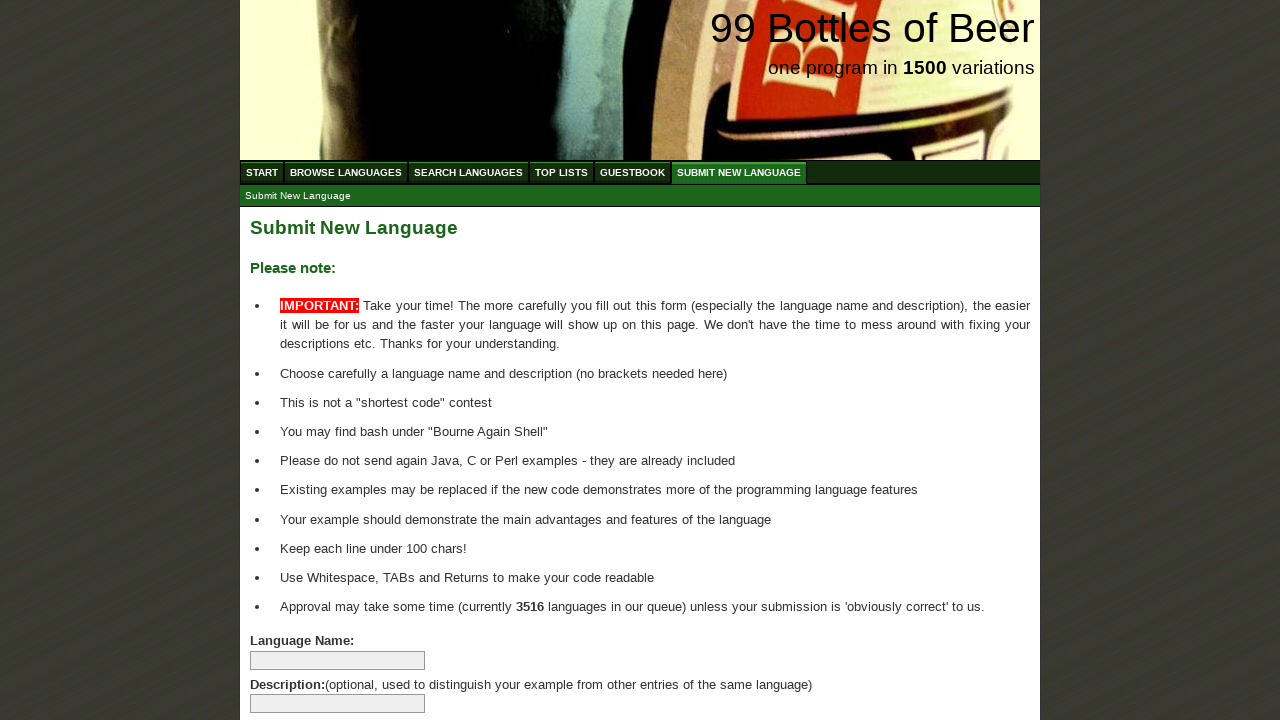

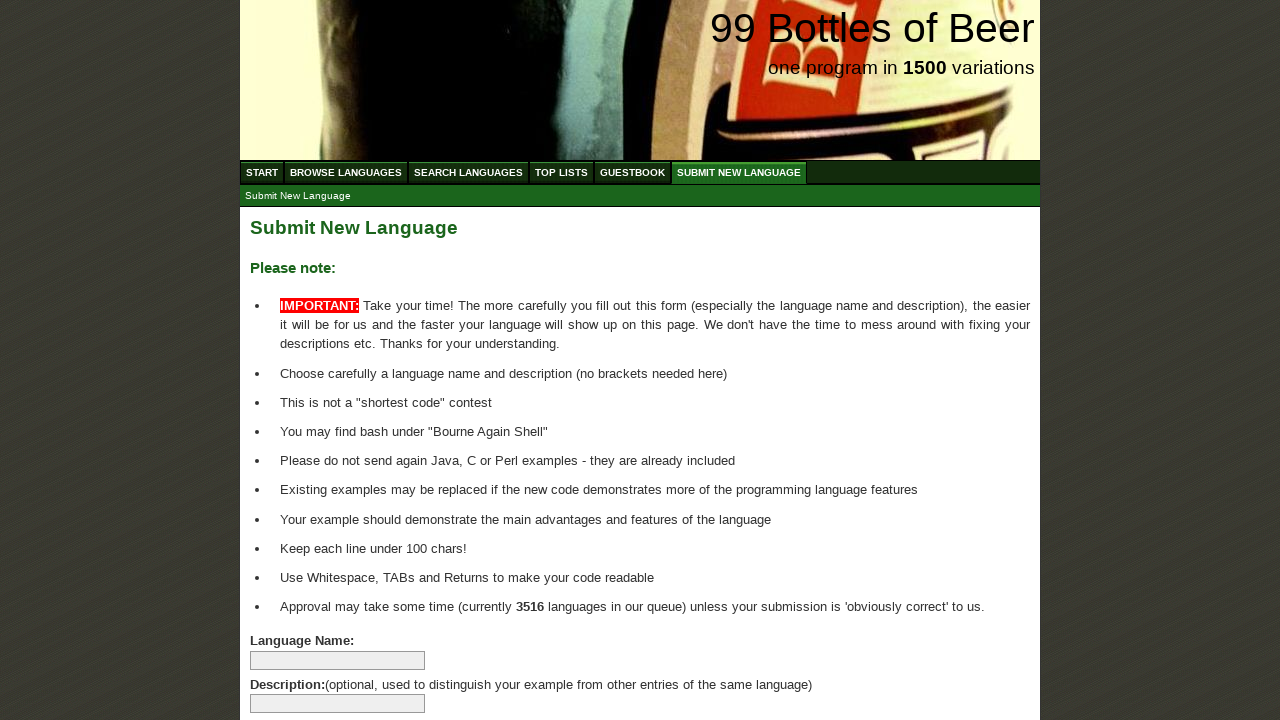